Tests checkbox functionality by verifying default states, clicking to select checkbox #1, clicking to deselect checkbox #2, and confirming the new states.

Starting URL: https://practice.cydeo.com/checkboxes

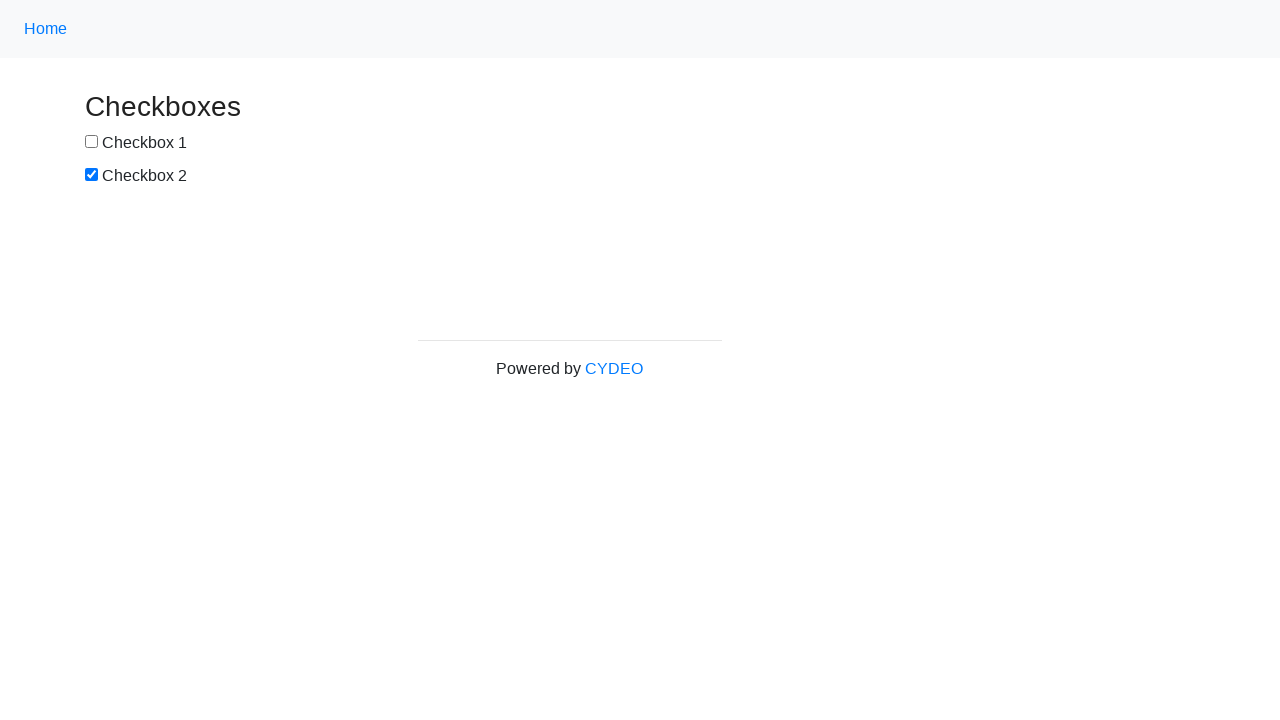

Located checkbox #1 element
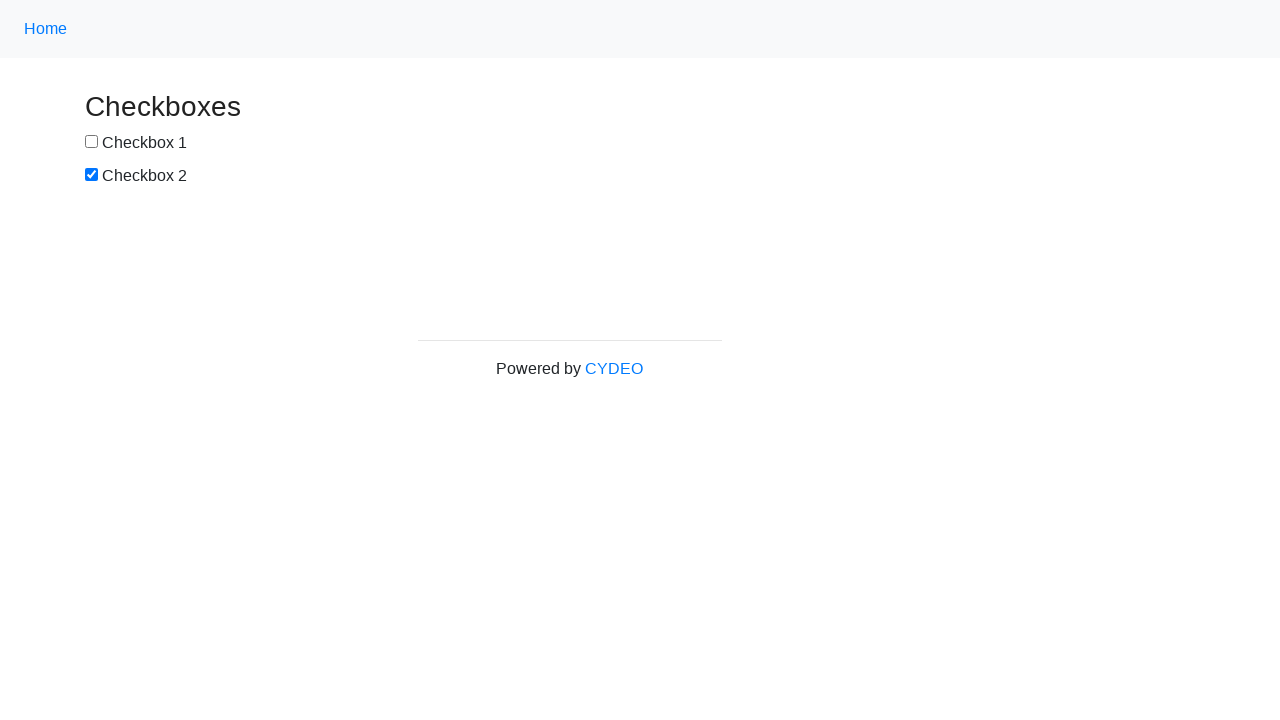

Located checkbox #2 element
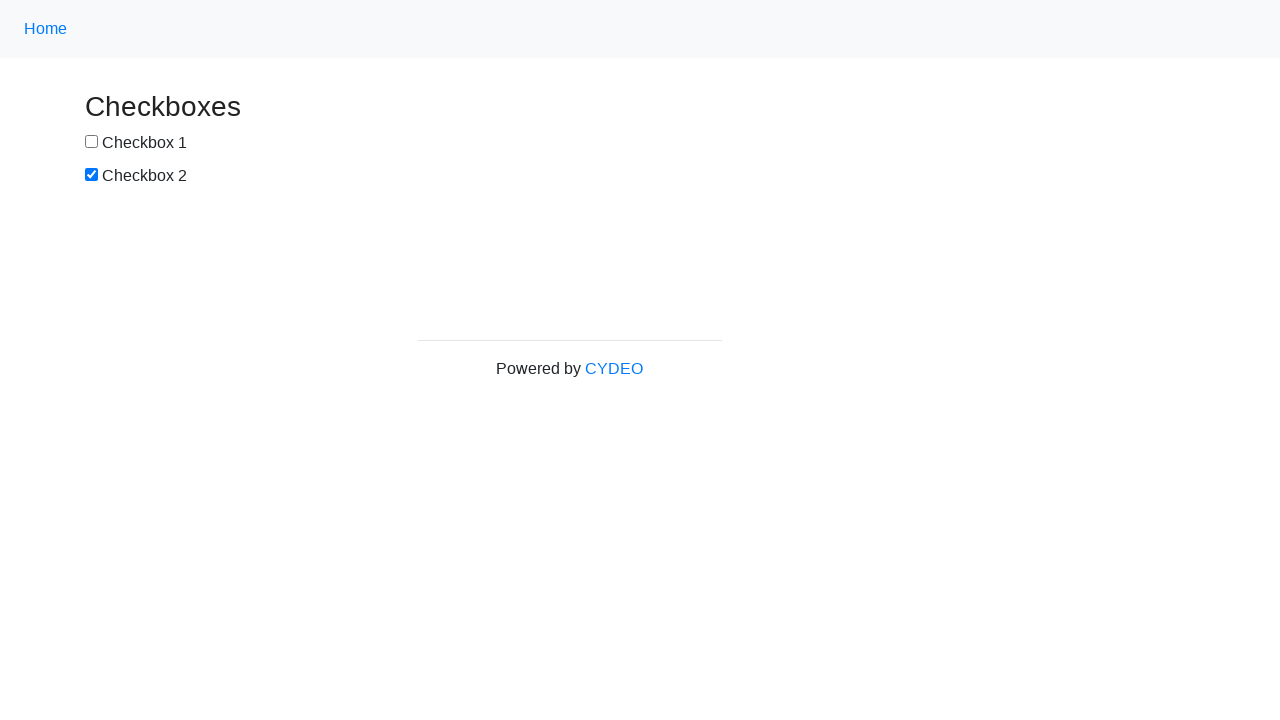

Verified checkbox #1 is not selected by default
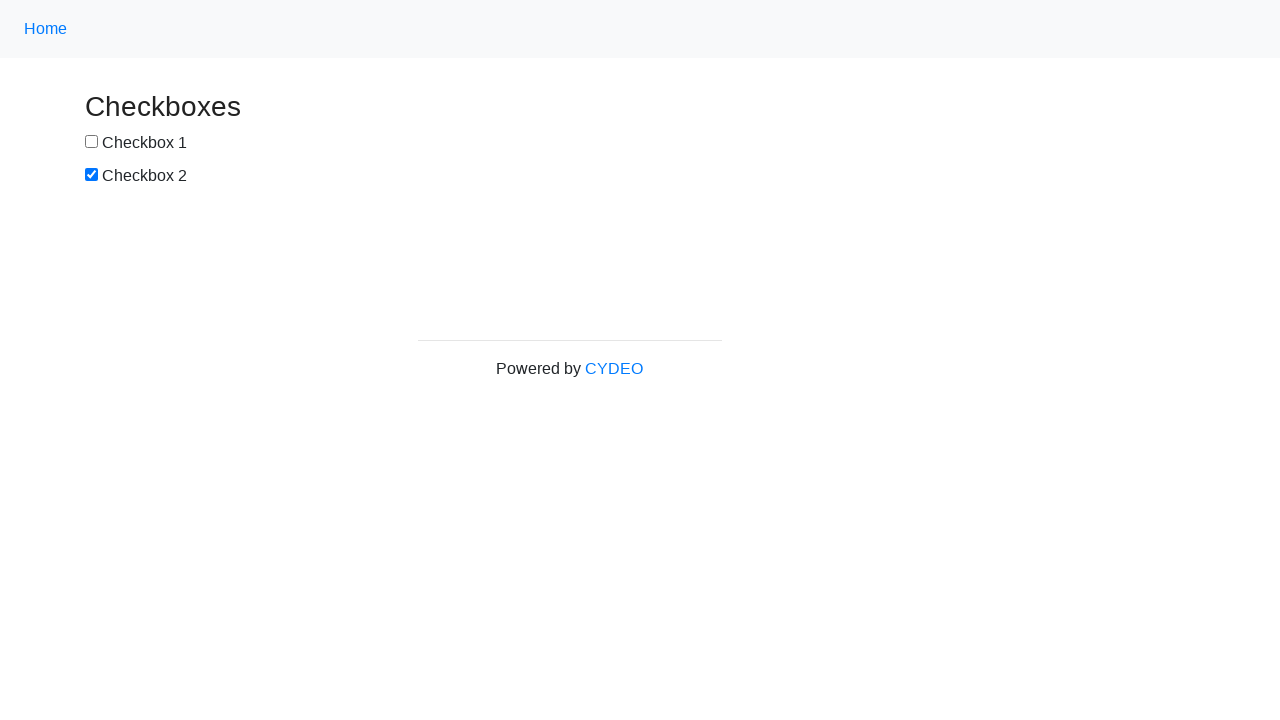

Verified checkbox #2 is selected by default
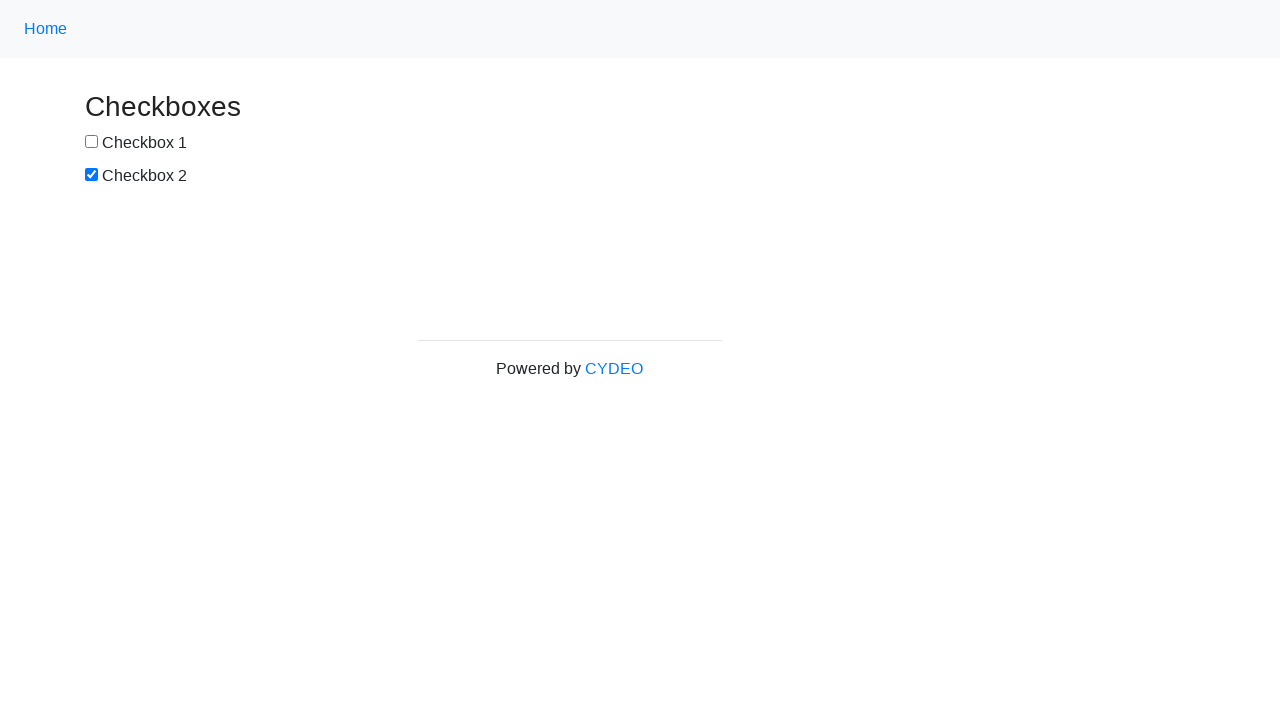

Clicked checkbox #1 to select it at (92, 142) on input[name='checkbox1']
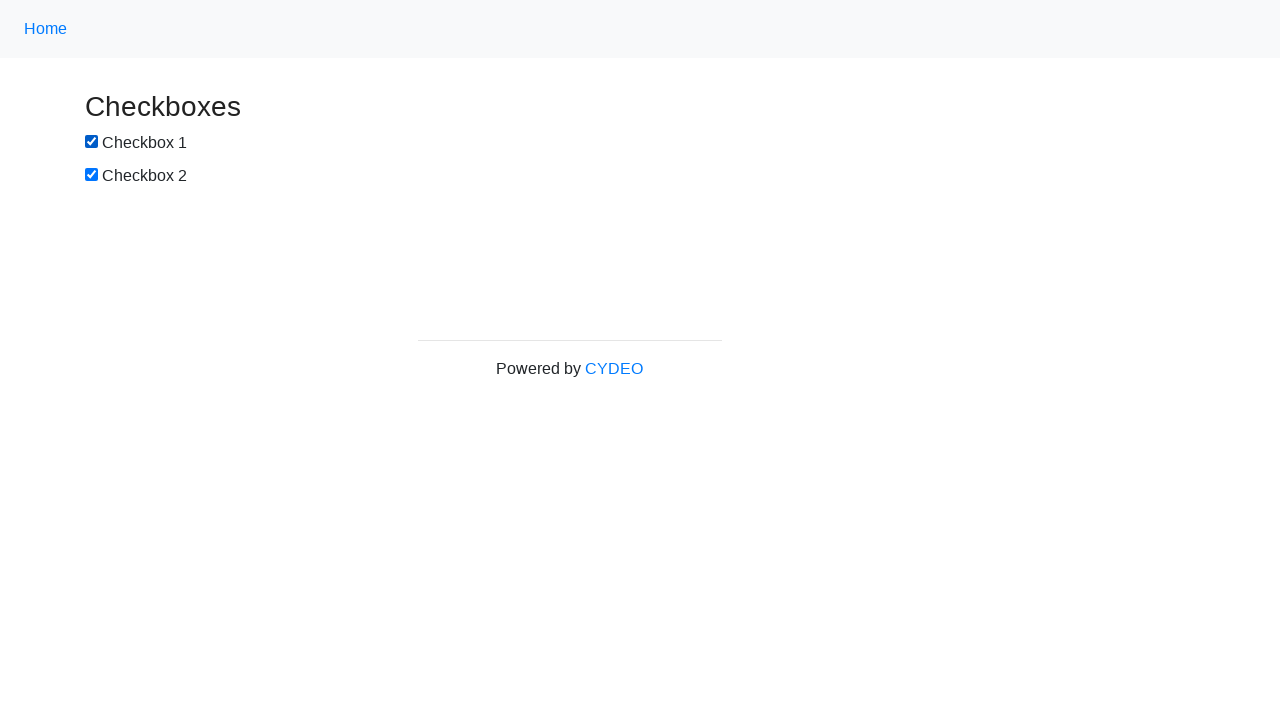

Clicked checkbox #2 to deselect it at (92, 175) on input[name='checkbox2']
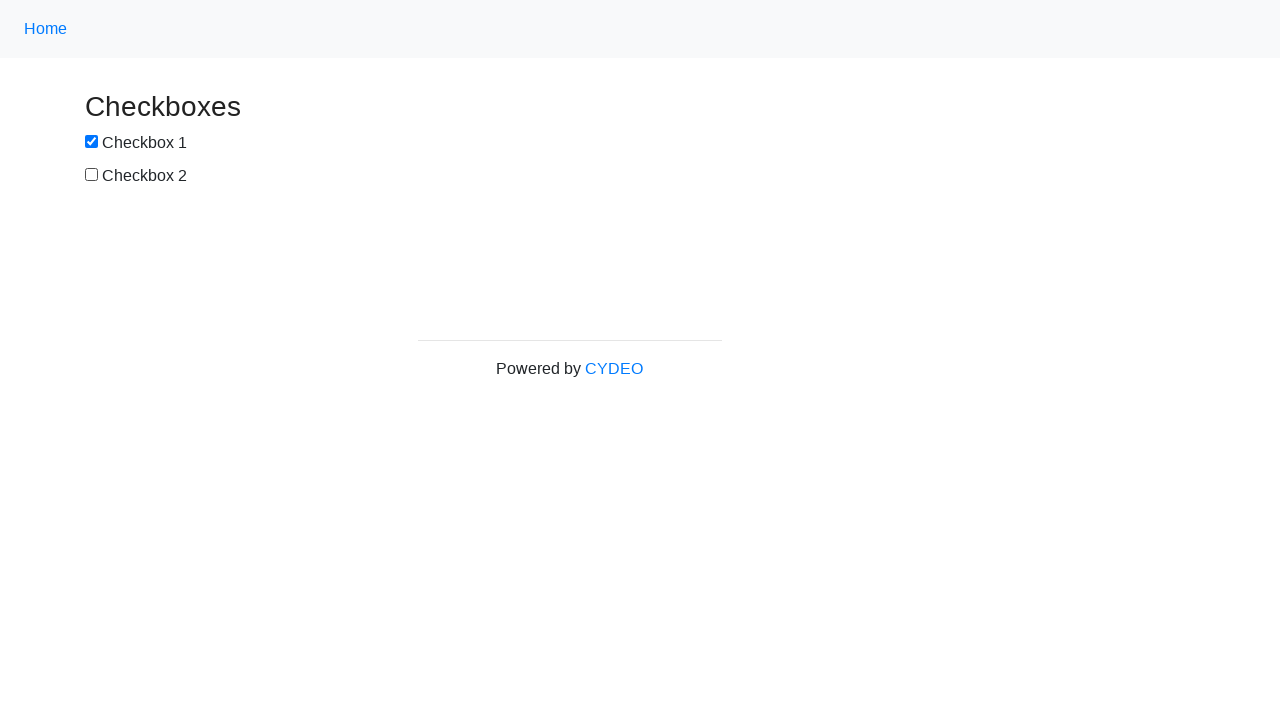

Verified checkbox #1 is now selected
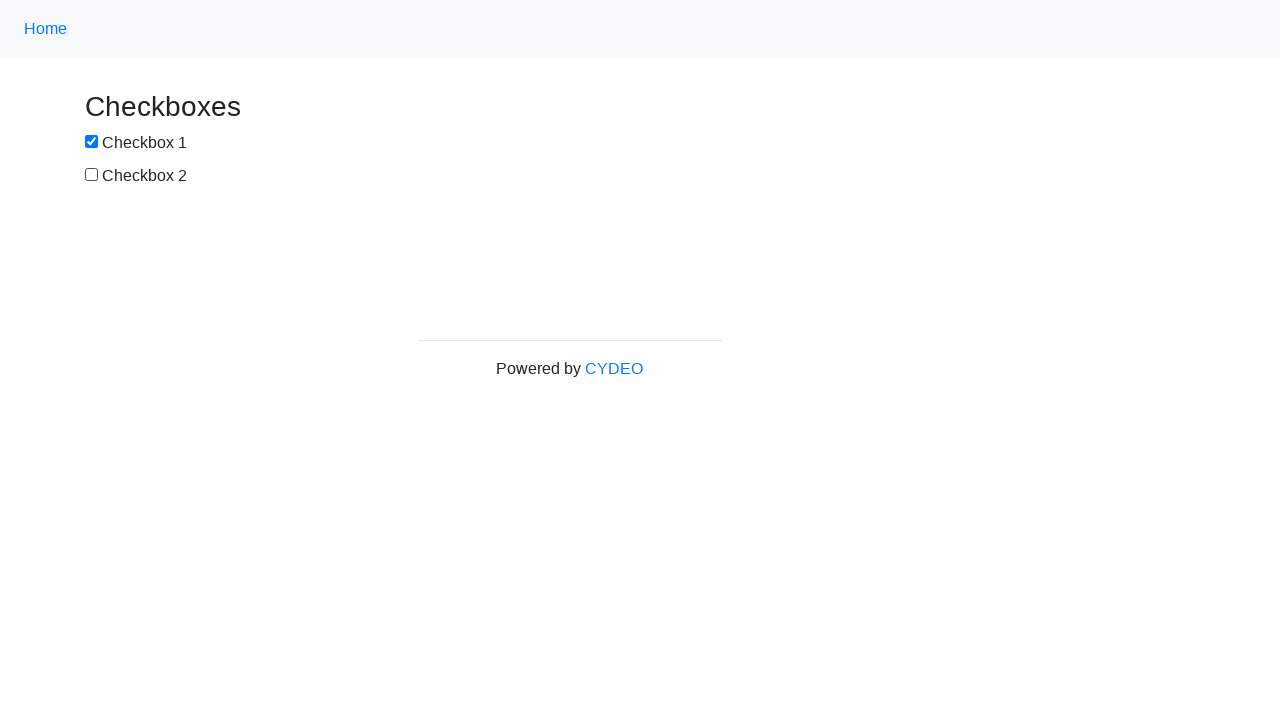

Verified checkbox #2 is now deselected
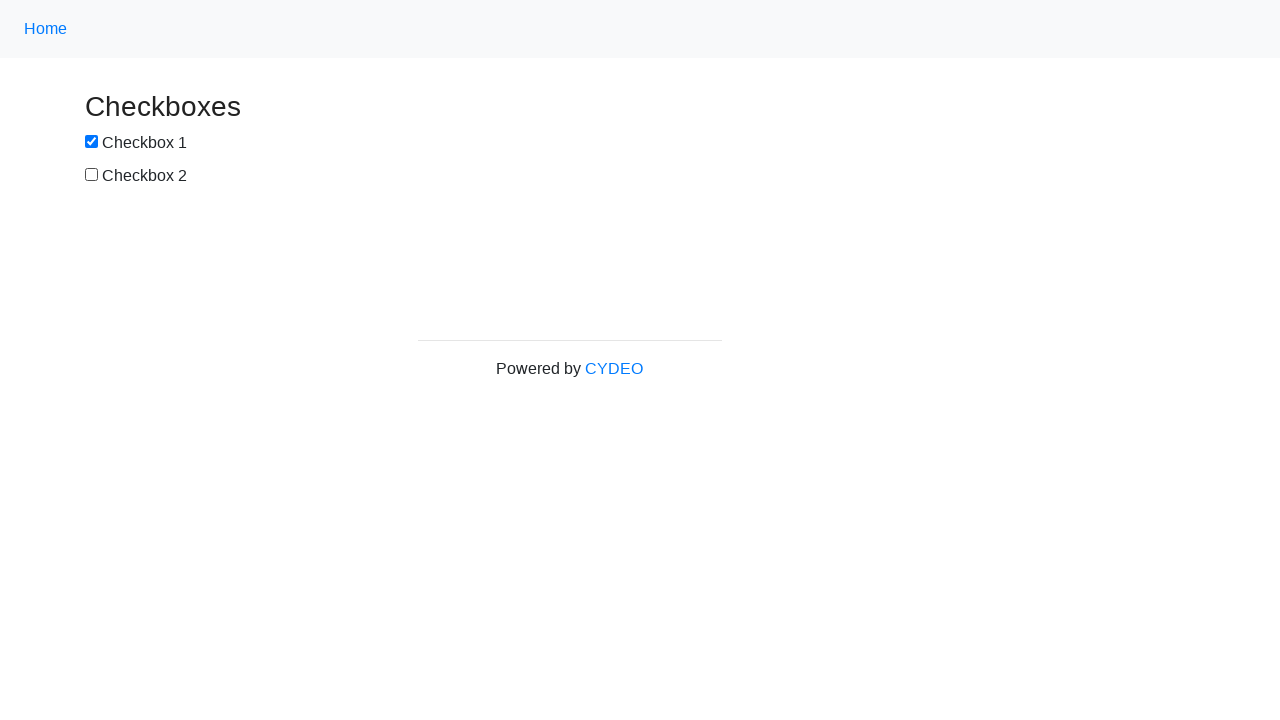

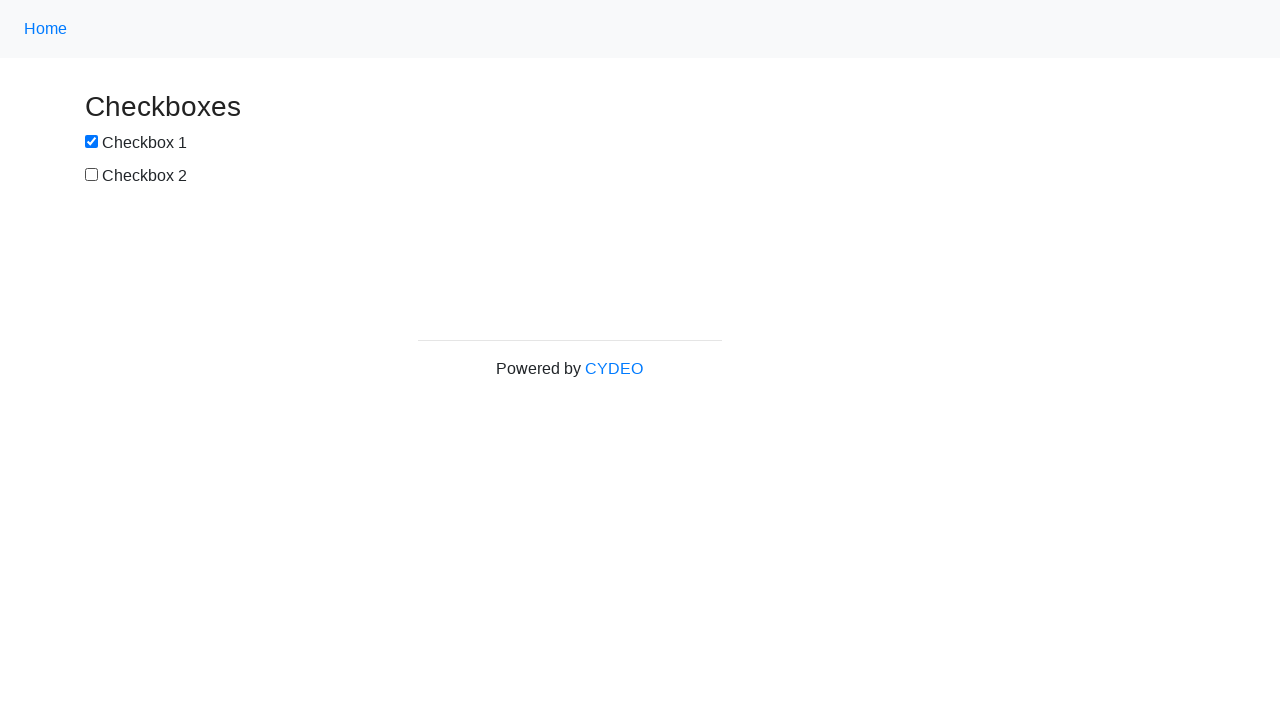